Demonstrates element highlighting by finding an element on a large page and applying a red dashed border style to it using JavaScript execution

Starting URL: http://the-internet.herokuapp.com/large

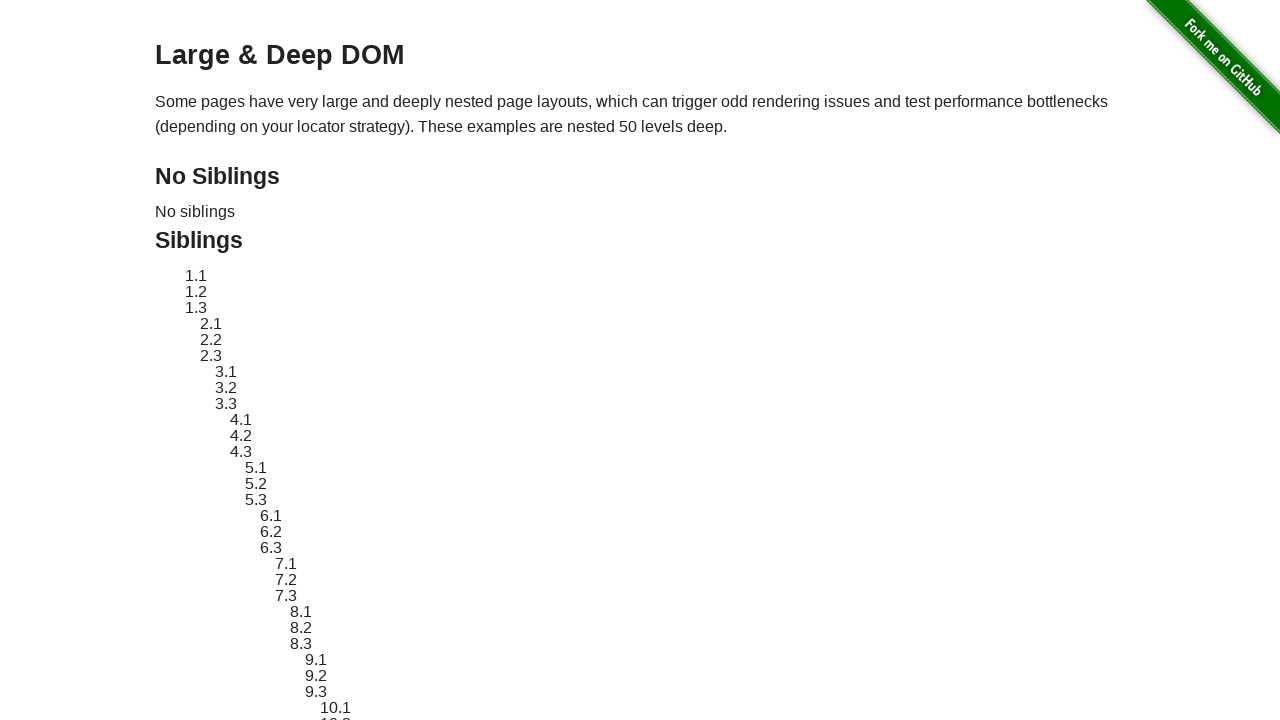

Located target element with ID 'sibling-2.3'
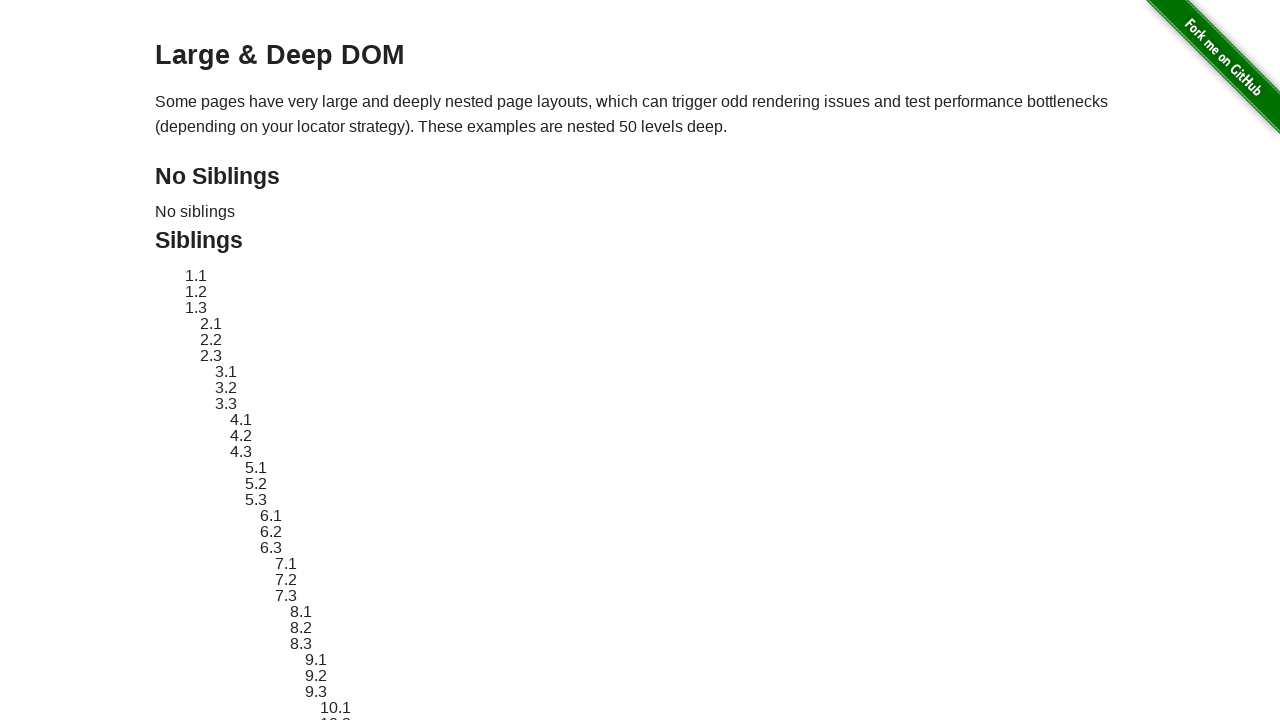

Element became visible on the page
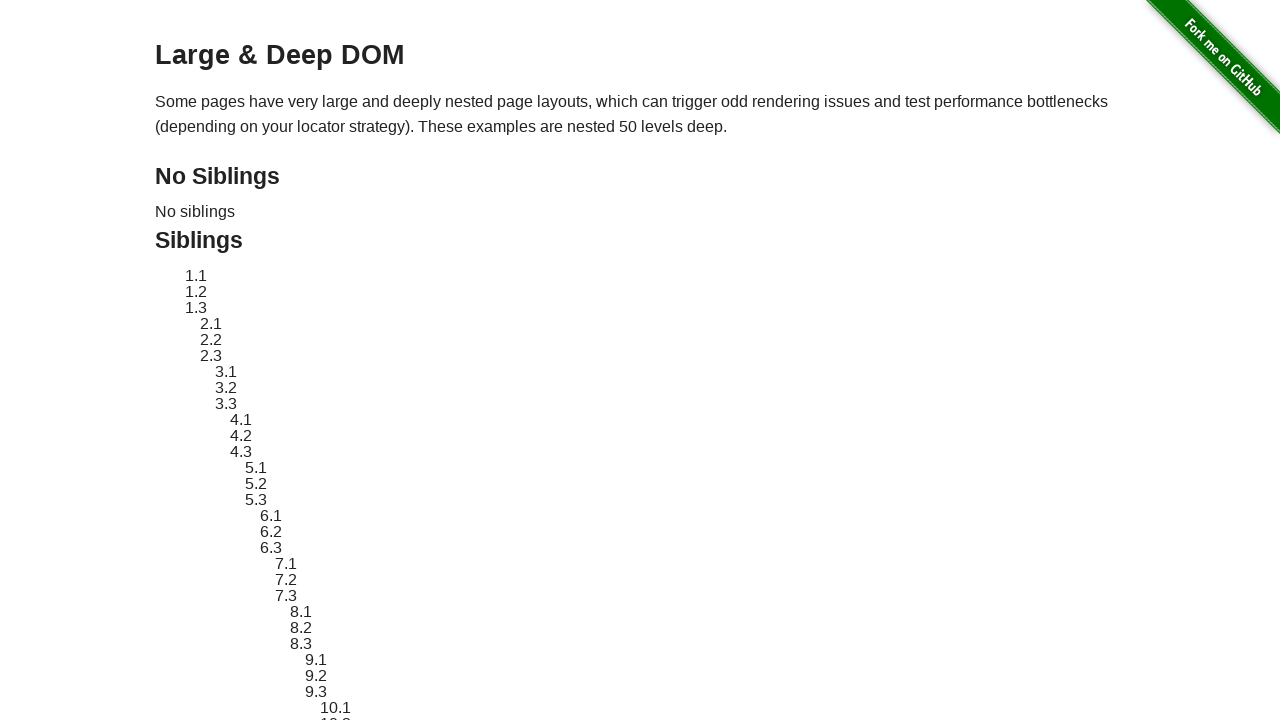

Stored original element style attribute
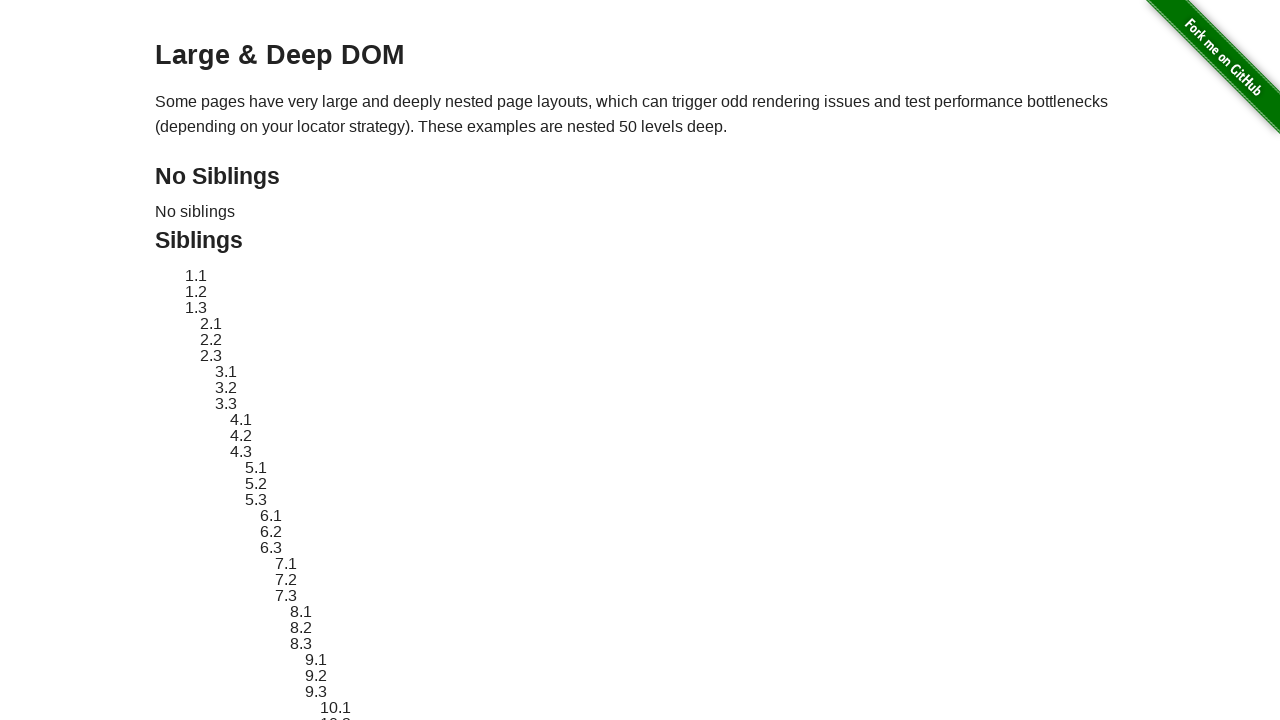

Applied red dashed border highlight to element
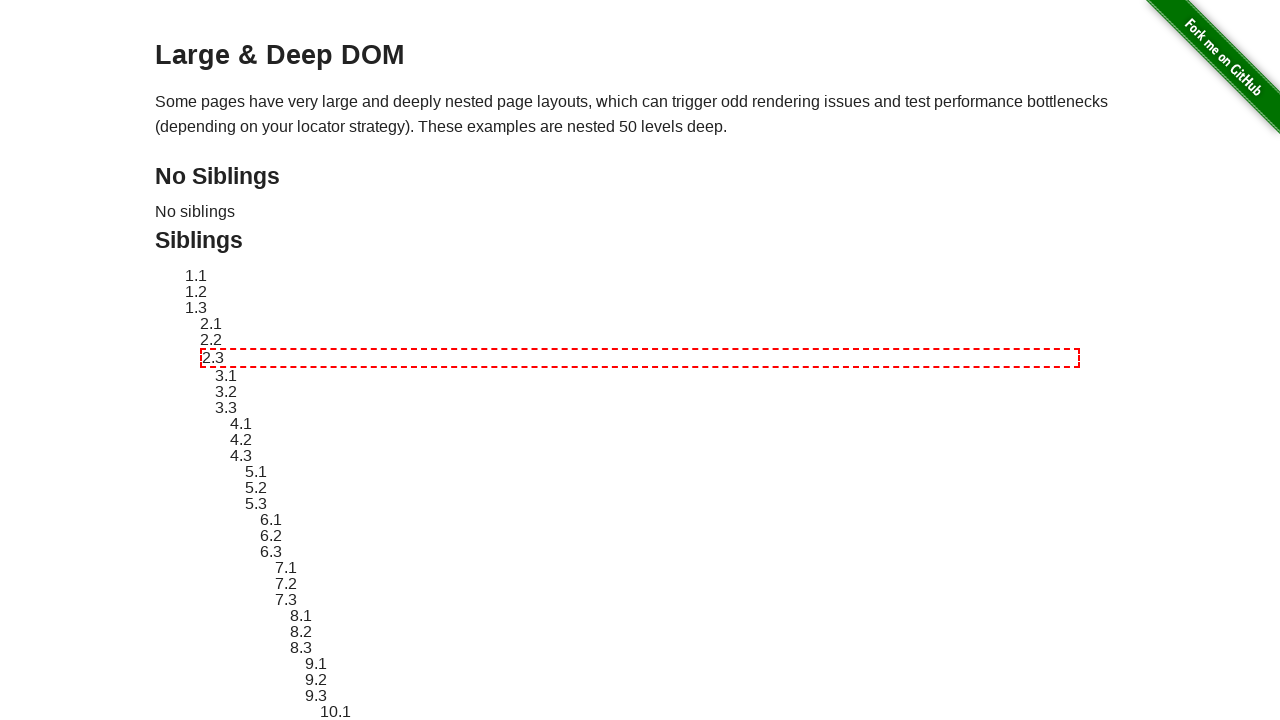

Waited 3 seconds to display the highlight effect
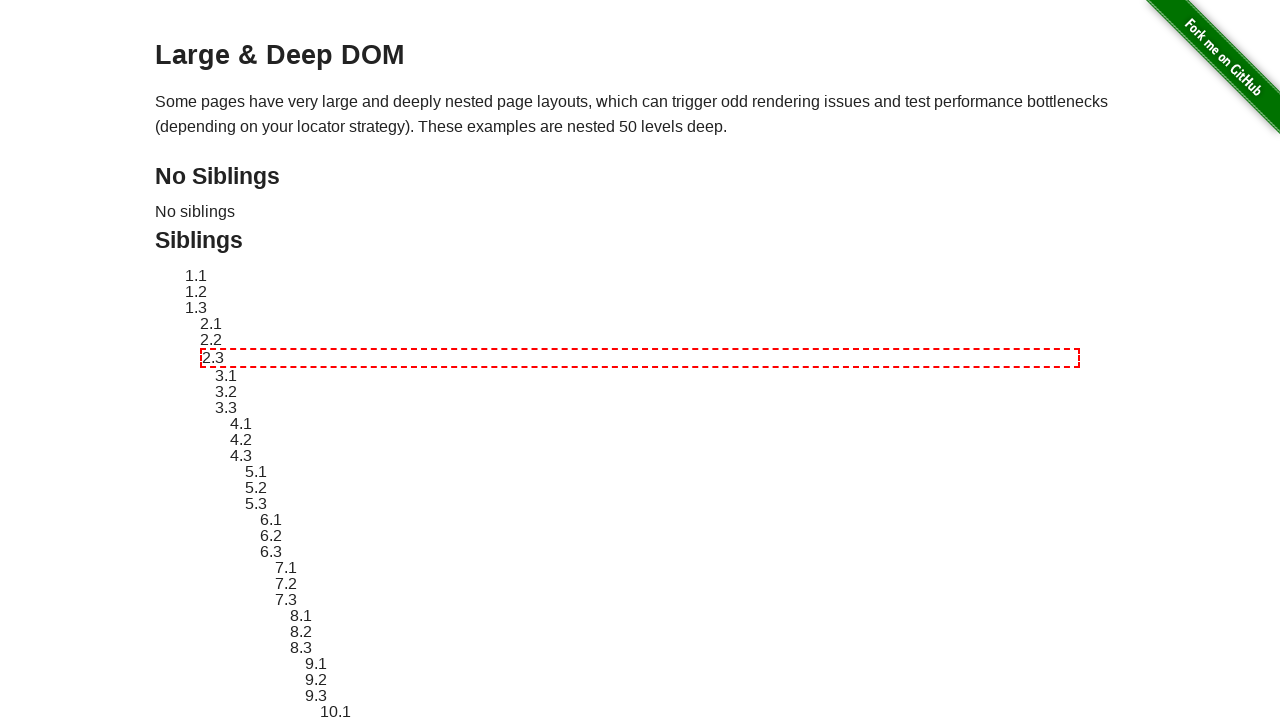

Reverted element style to original state
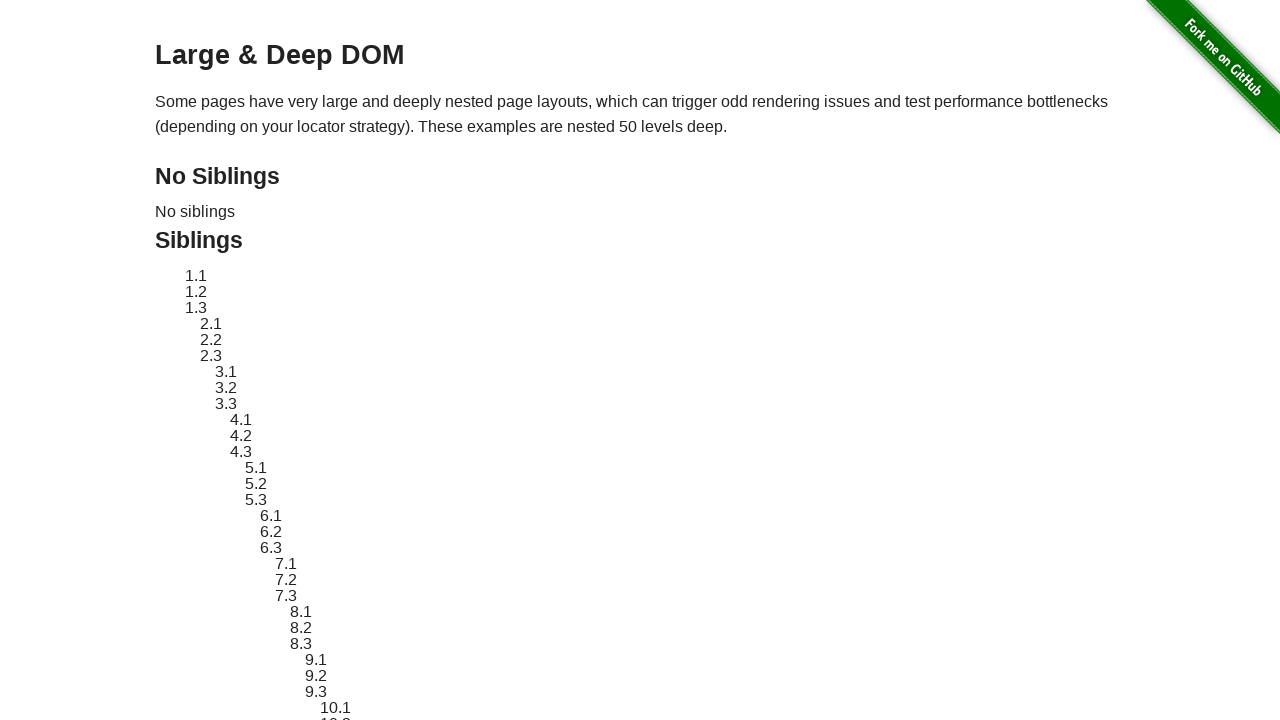

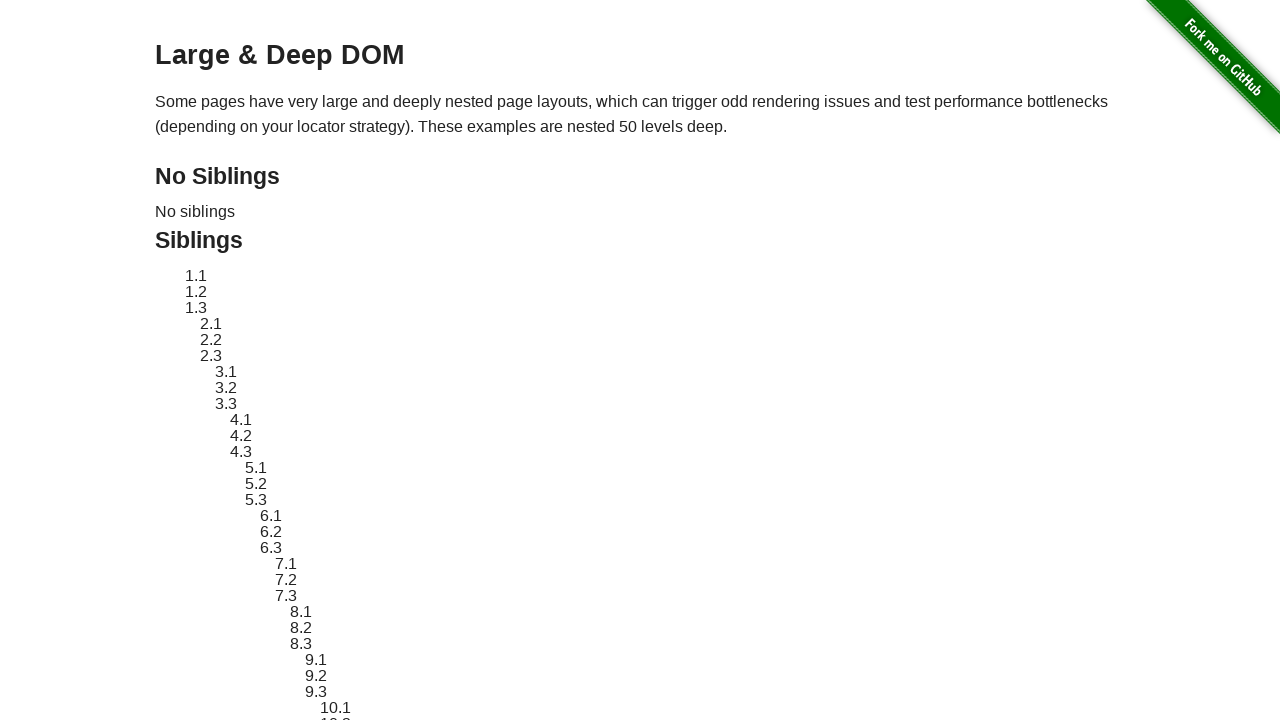